Tests e-commerce add to cart functionality by selecting a product, clicking add to cart, and verifying the product appears in the cart panel

Starting URL: https://bstackdemo.com/

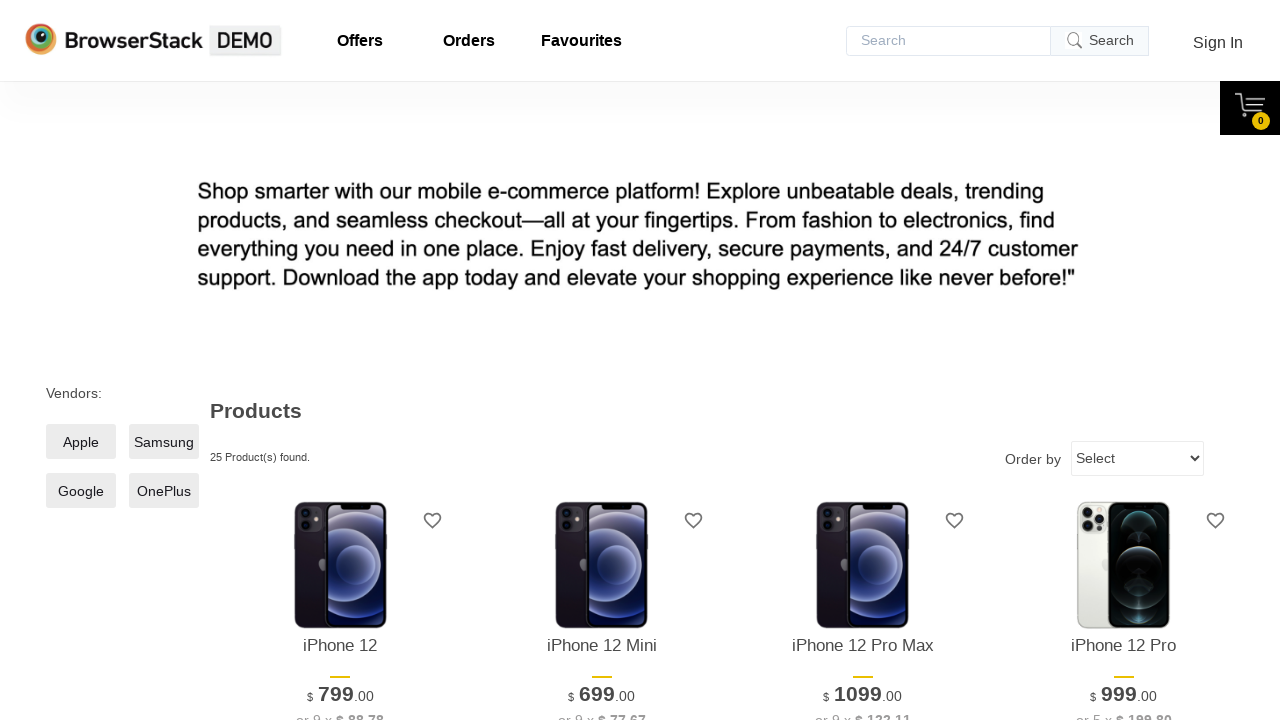

Waited for page to load and verified title is 'StackDemo'
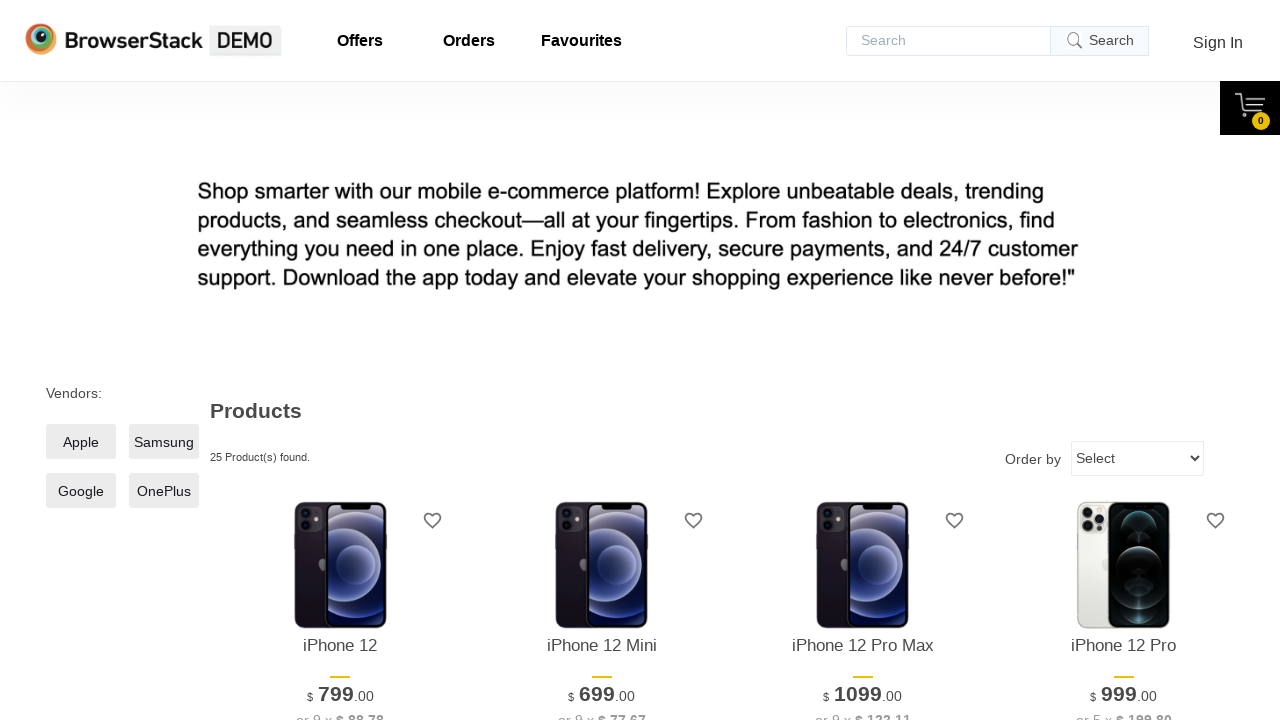

Retrieved text of first product from page
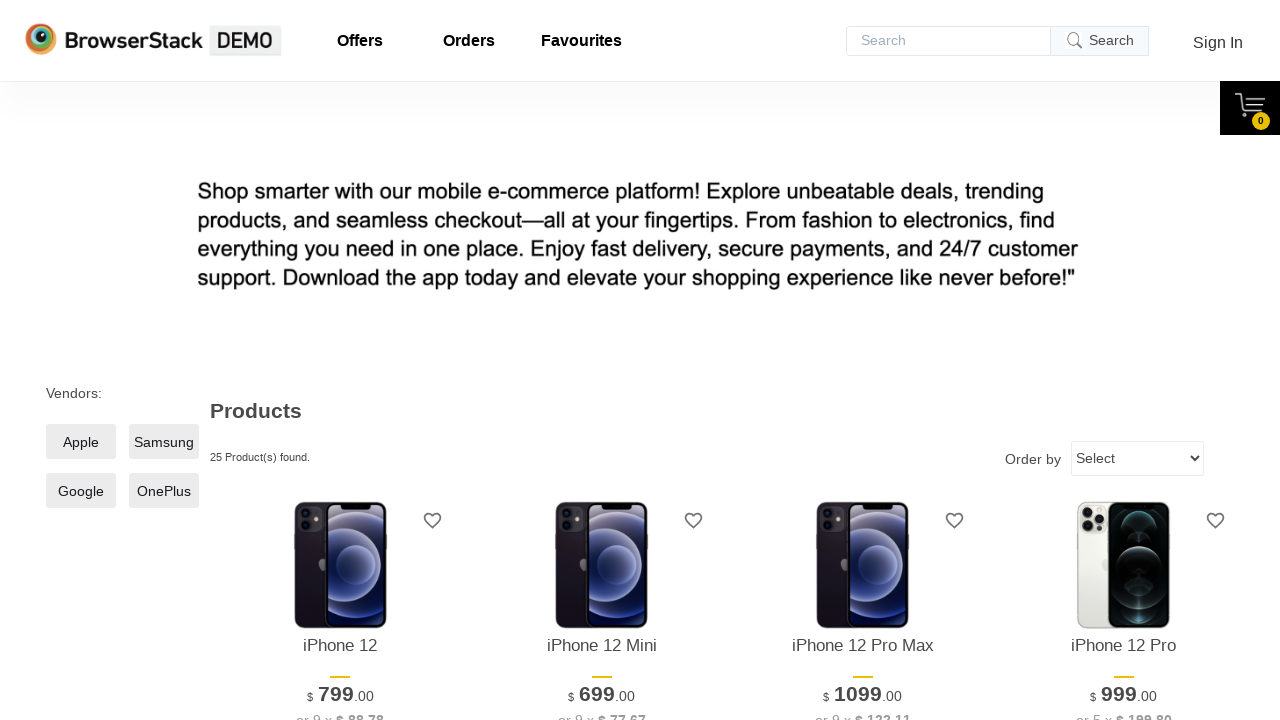

Clicked 'Add to cart' button for first product at (340, 361) on xpath=//*[@id='1']/div[4]
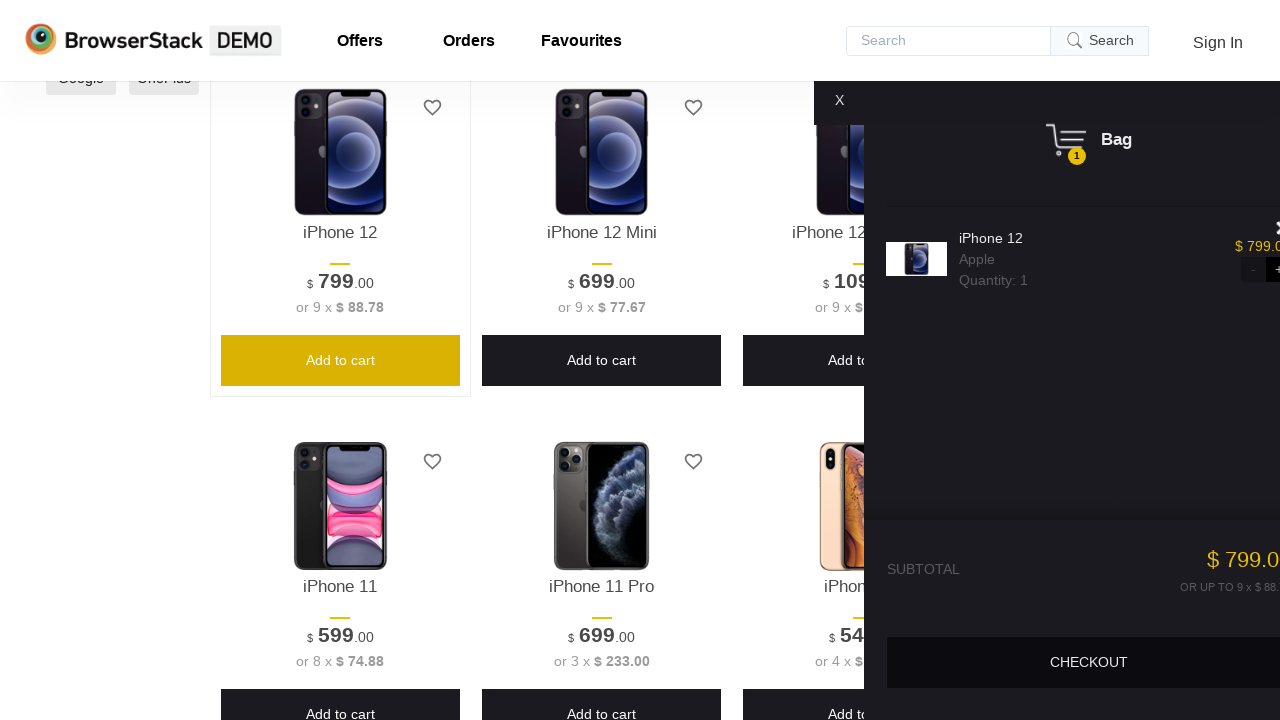

Waited for cart panel to appear
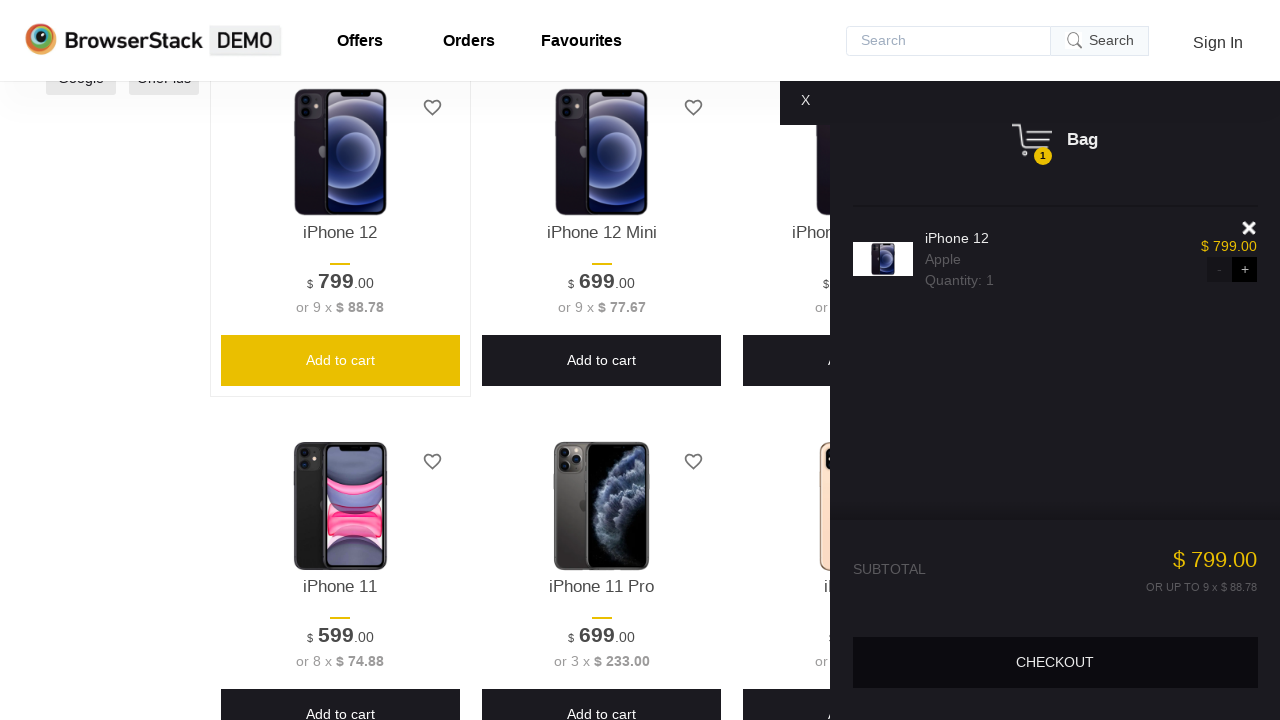

Retrieved text of product in cart panel
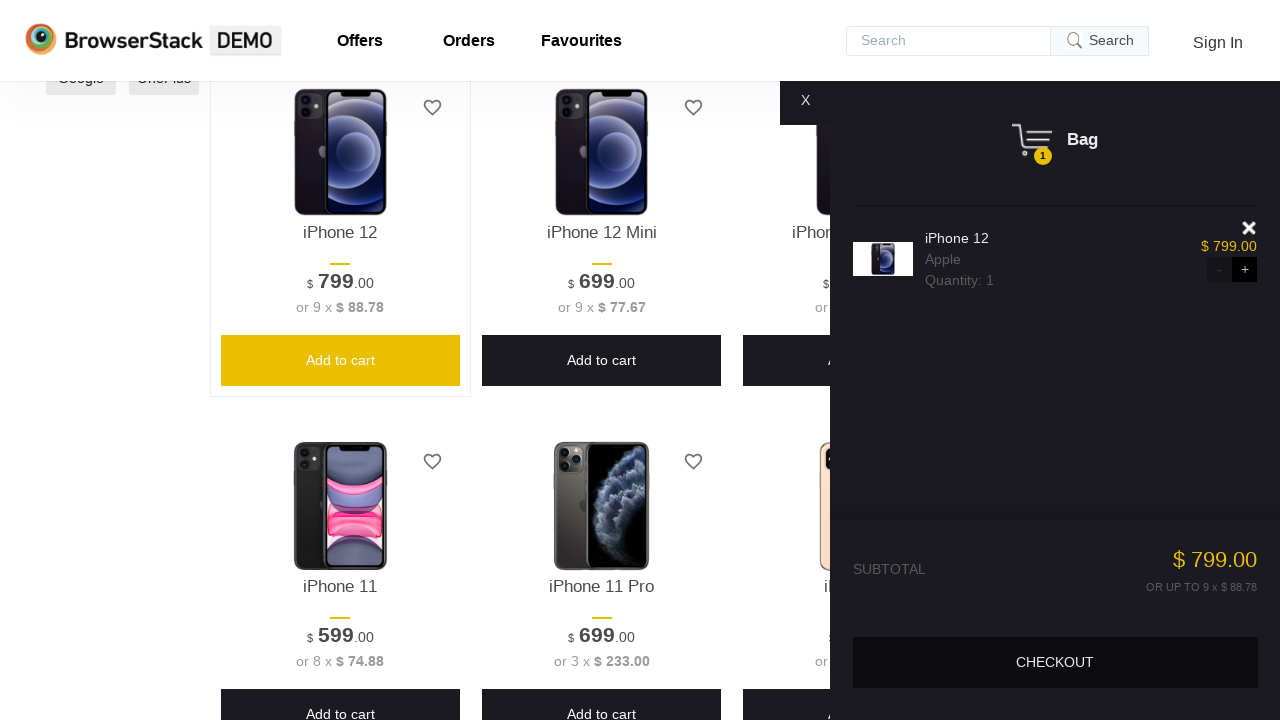

Verified product in cart matches product that was added
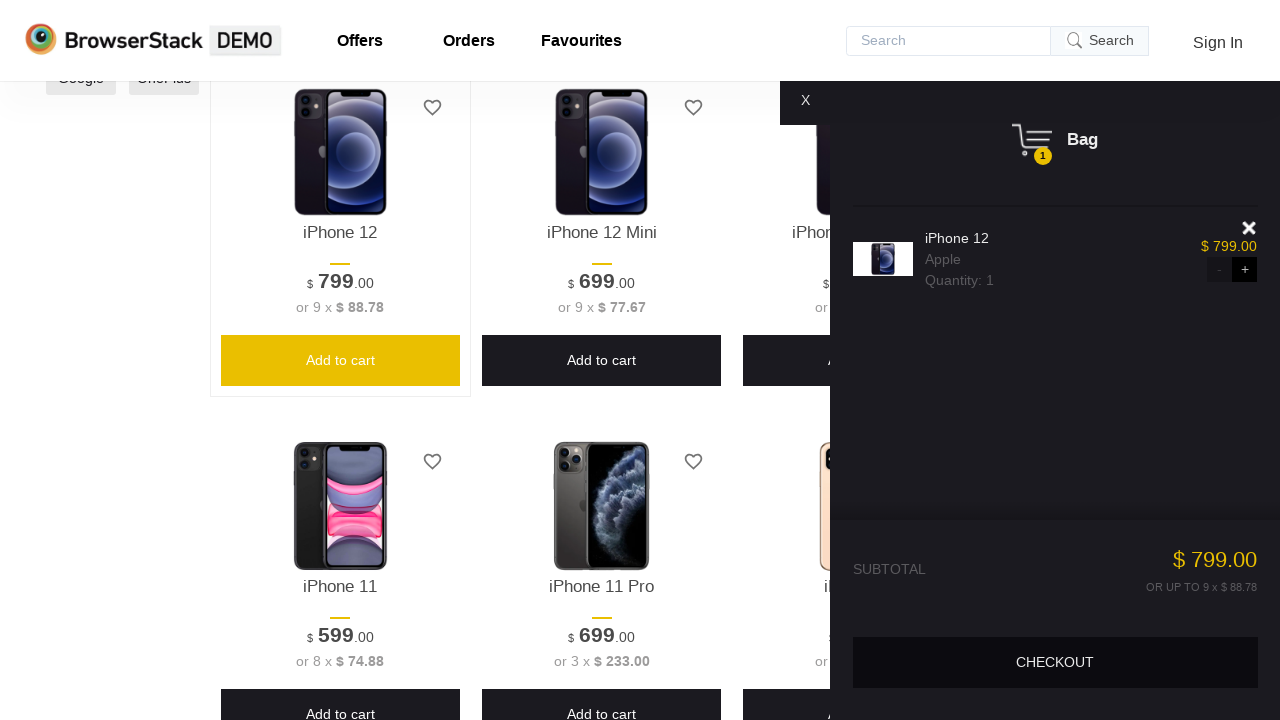

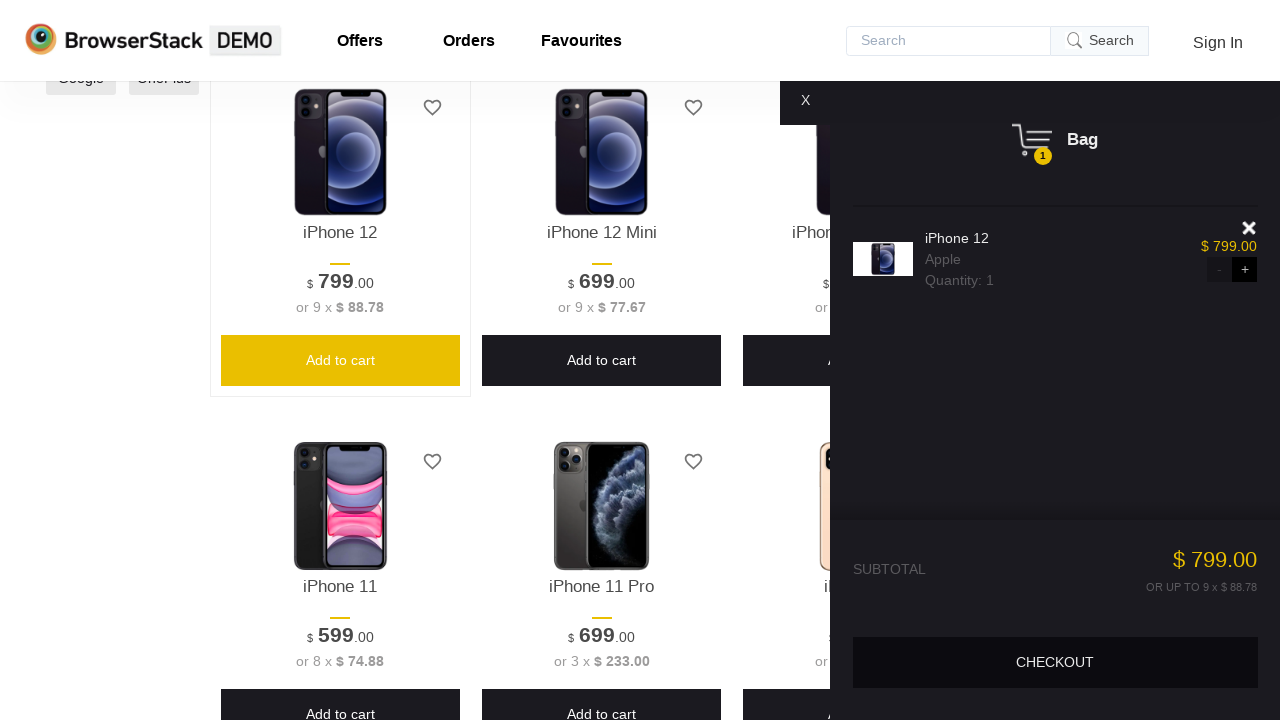